Tests drag and drop functionality by dragging an element from container-6 and dropping it into div2 on a drag and drop demo page.

Starting URL: https://grotechminds.com/drag-and-drop/

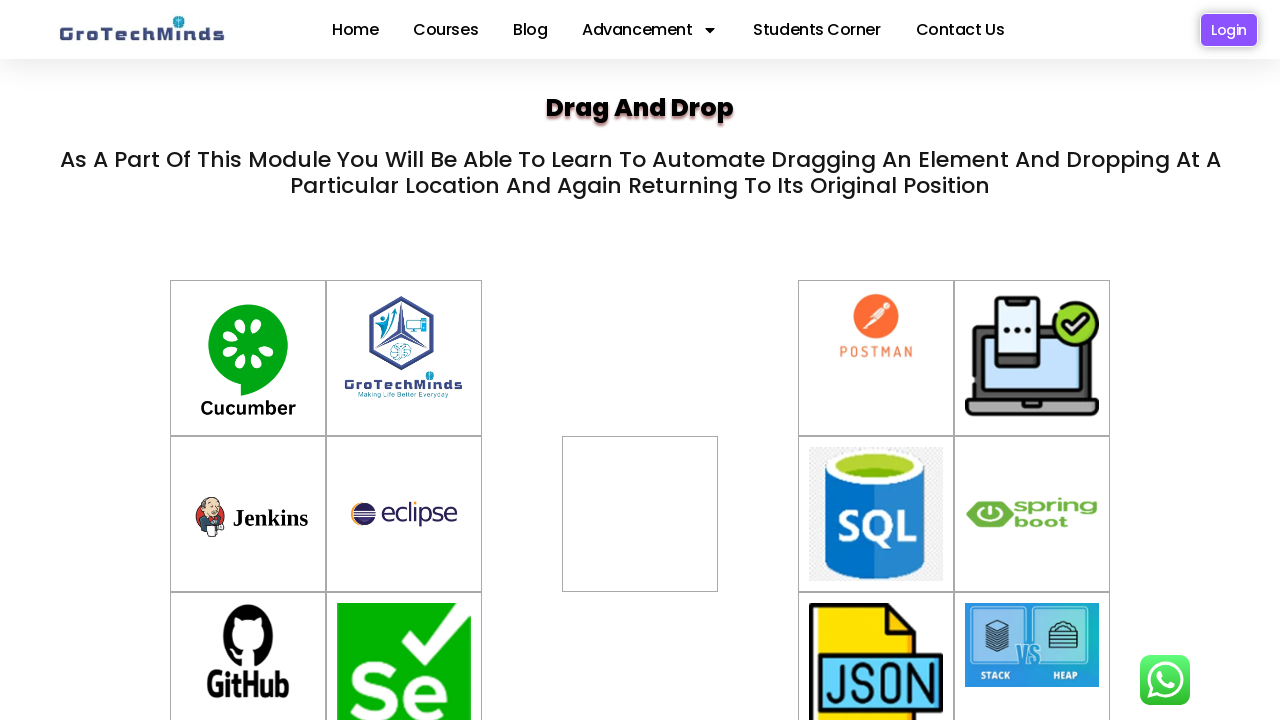

Waited for draggable element (container-6) to be visible
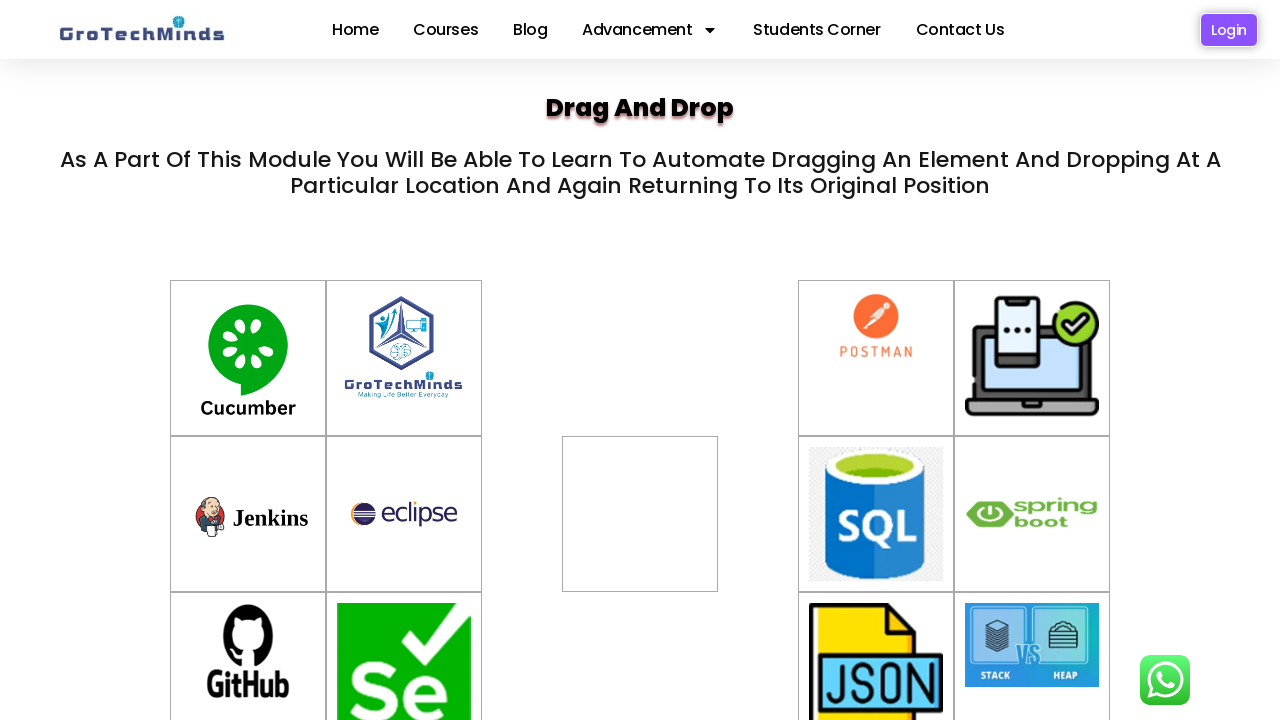

Waited for drop target (div2) to be visible
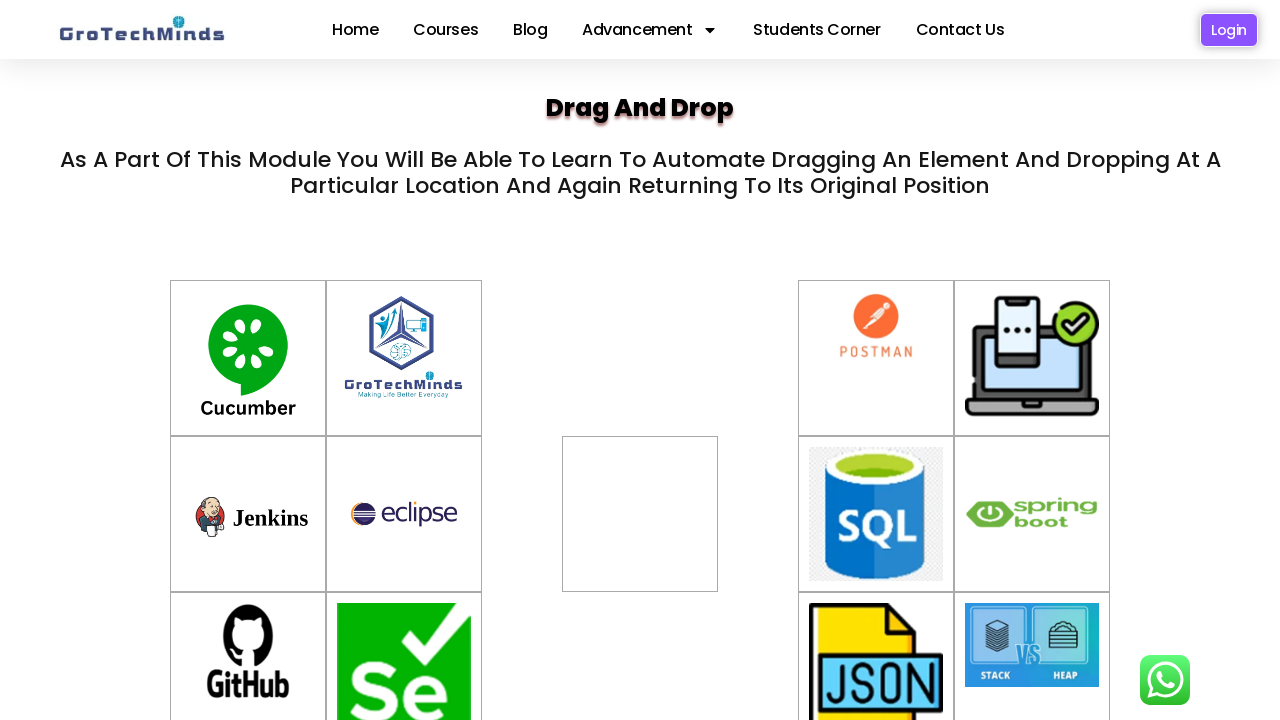

Dragged element from container-6 and dropped it into div2 at (640, 514)
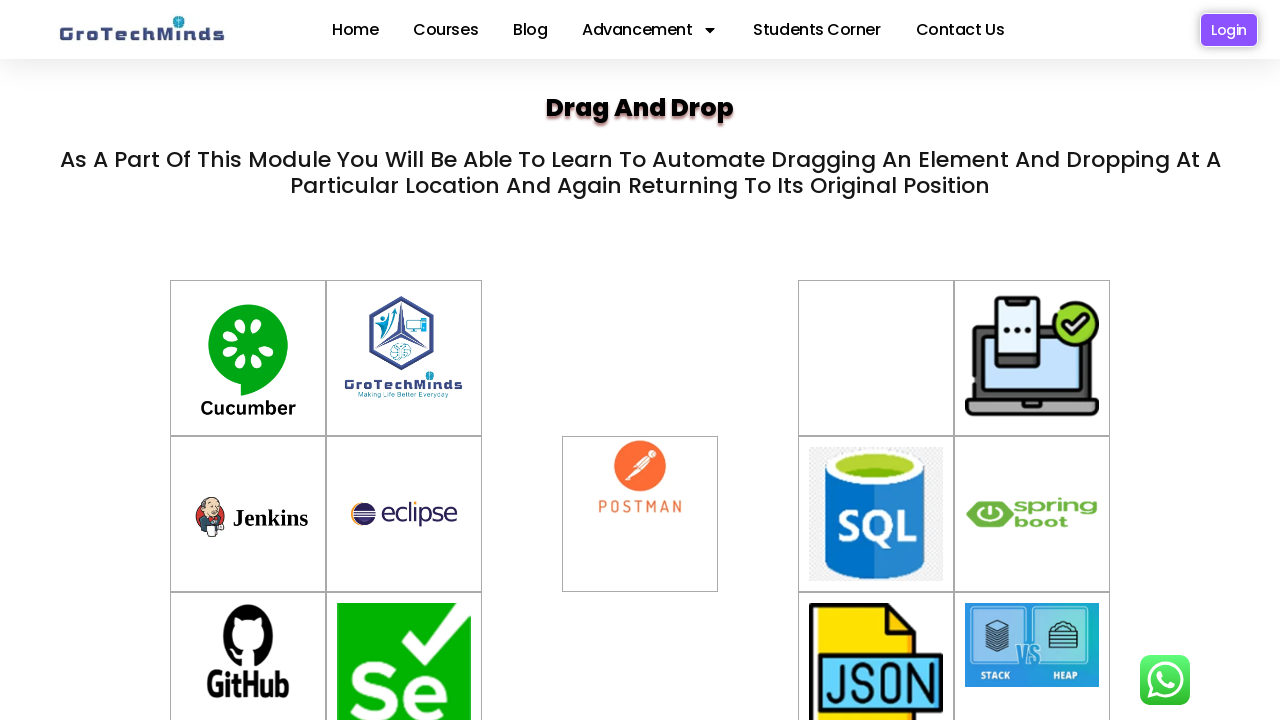

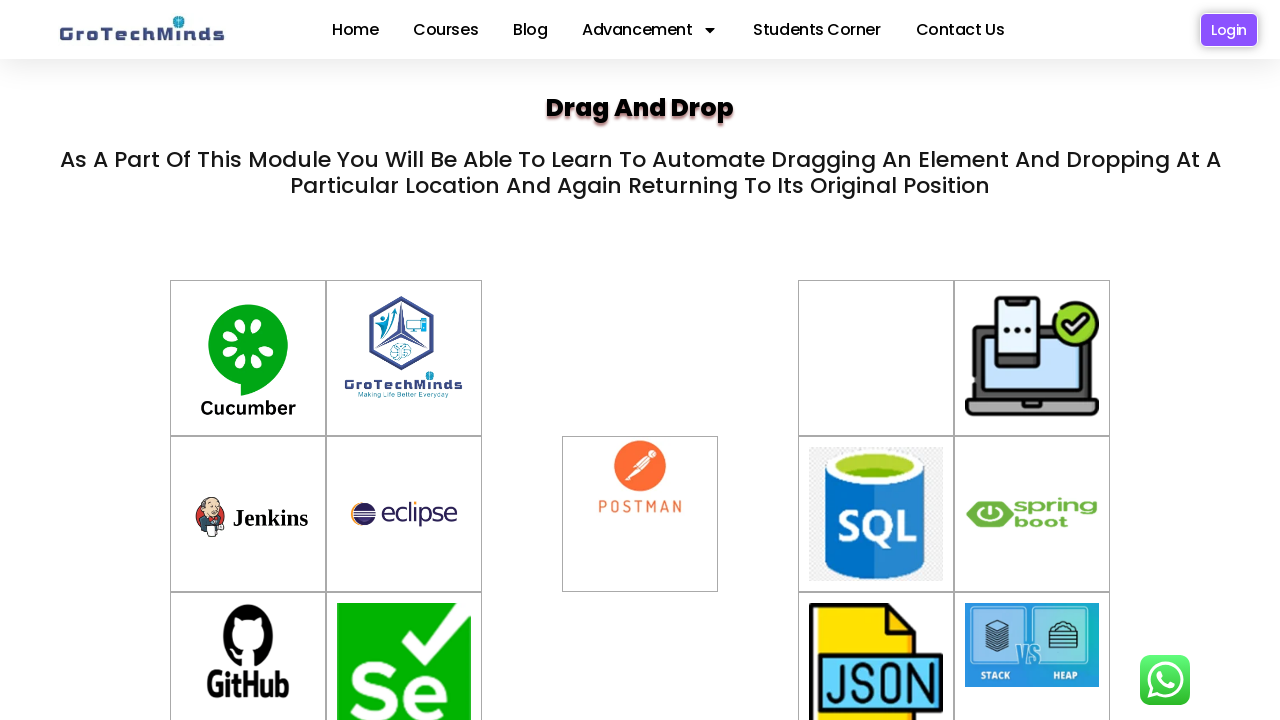